Tests that a job application form does not submit successfully when the LinkedIn profile URL field contains only spaces, expecting a validation error message to appear.

Starting URL: https://www.pixlogix.com/careers/php-team-lead/

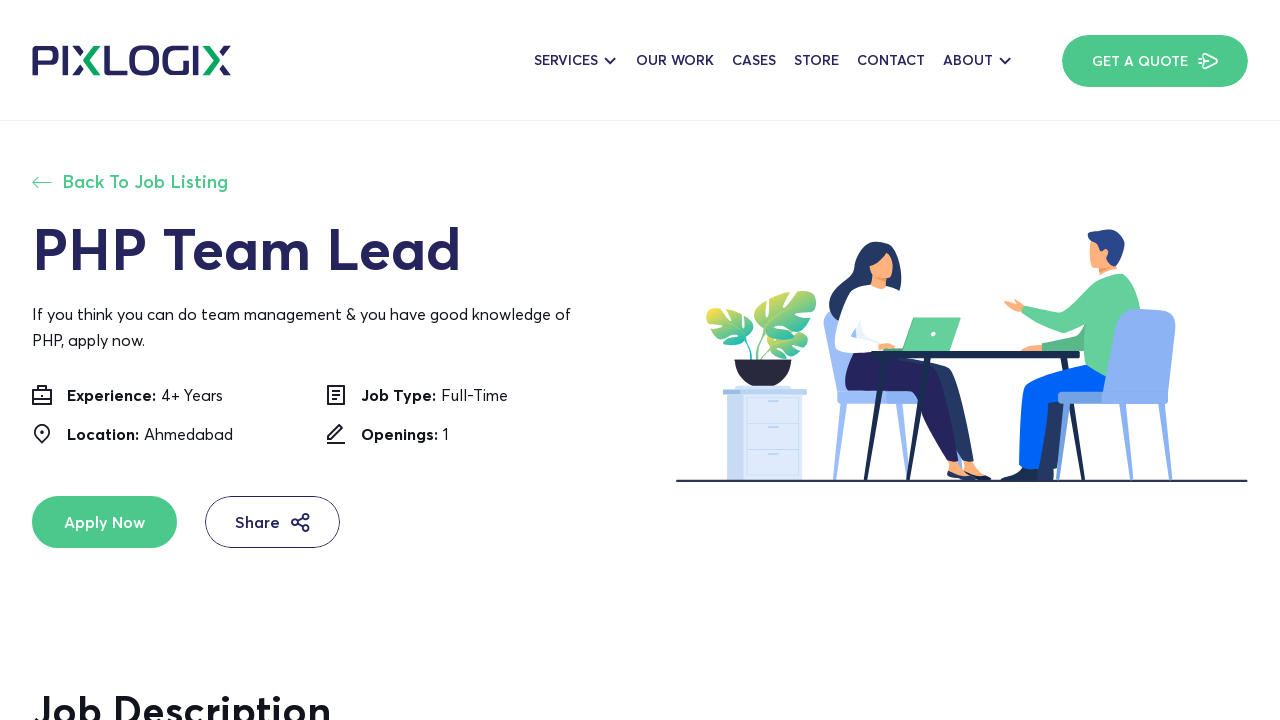

Filled full name field with 'John Smith' on input[placeholder='Enter Your Full Name']
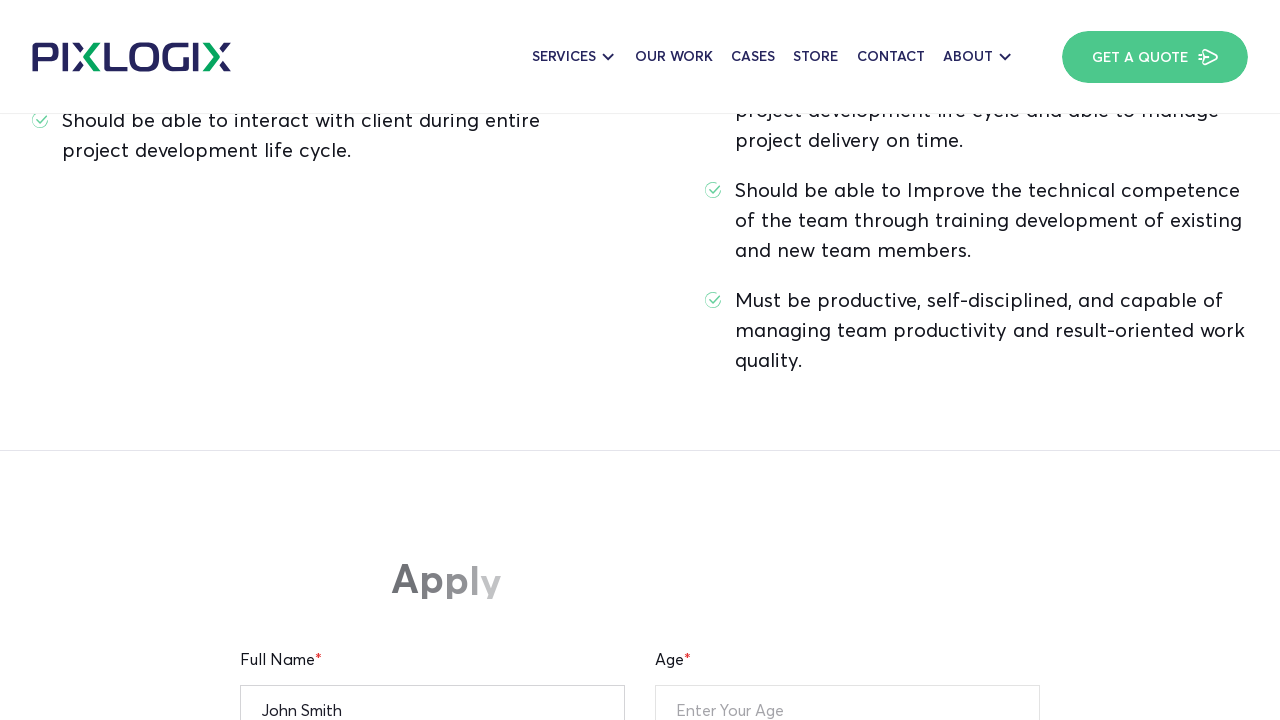

Filled age field with '25' on input[placeholder='Enter Your Age']
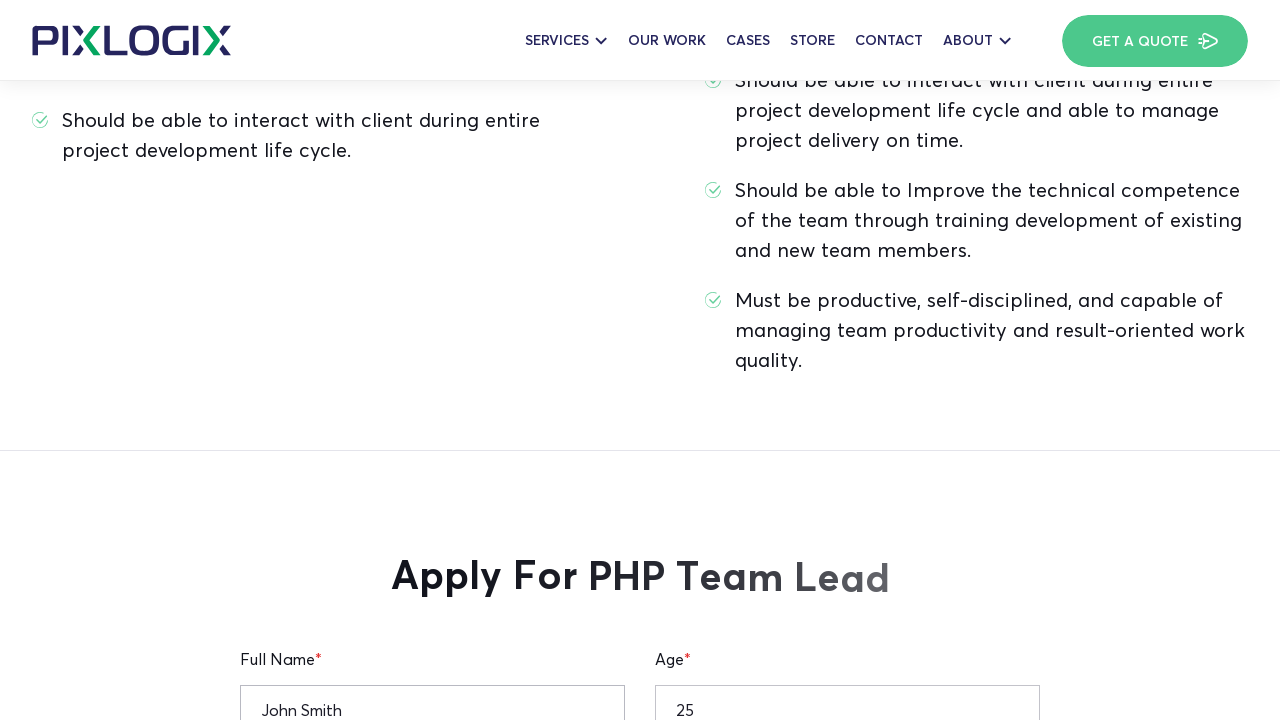

Filled current location field with 'New York' on input[placeholder='Enter Your Current Location']
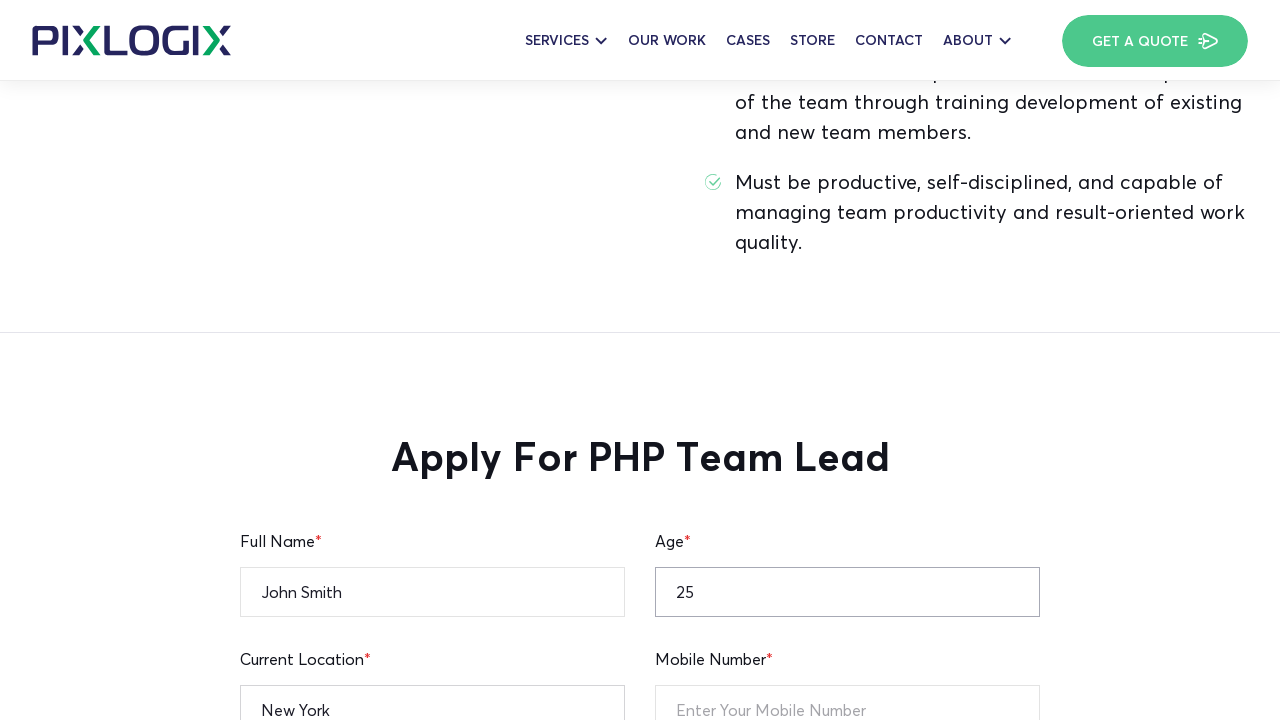

Filled notice period field with '30 days' on input[placeholder='Notice Period']
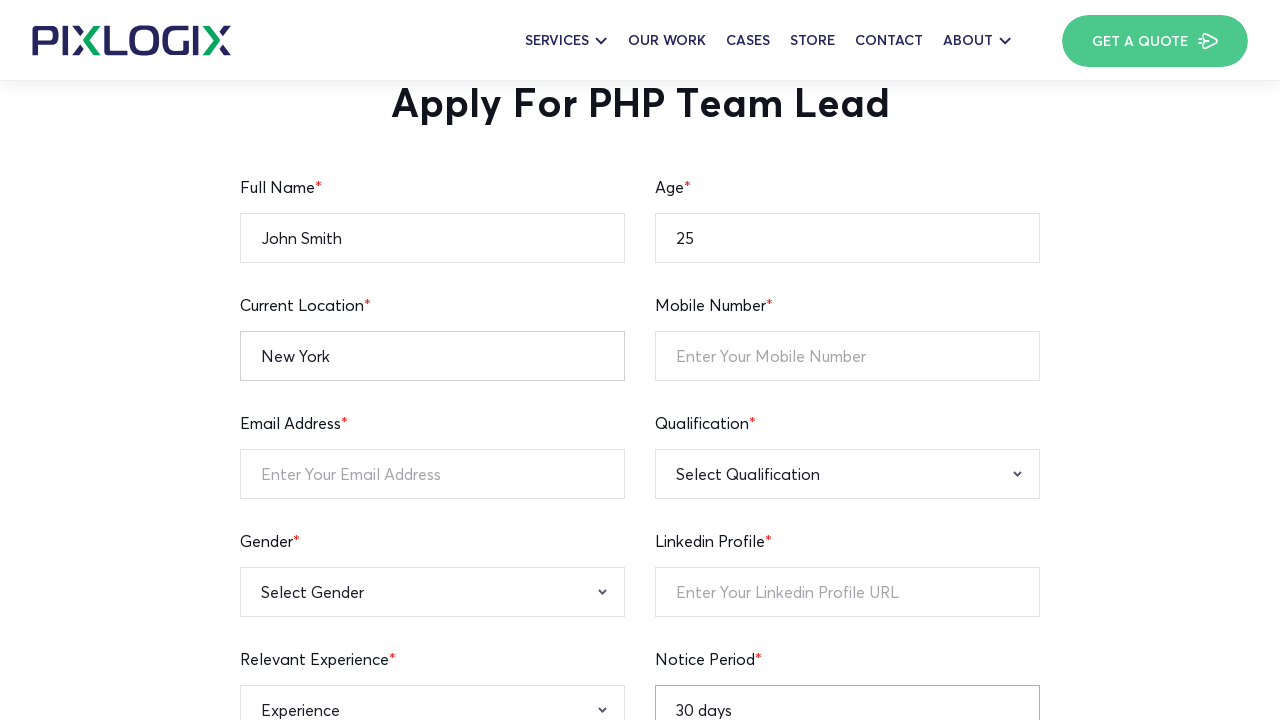

Filled mobile number field with '12345236745' on input[placeholder='Enter Your Mobile Number']
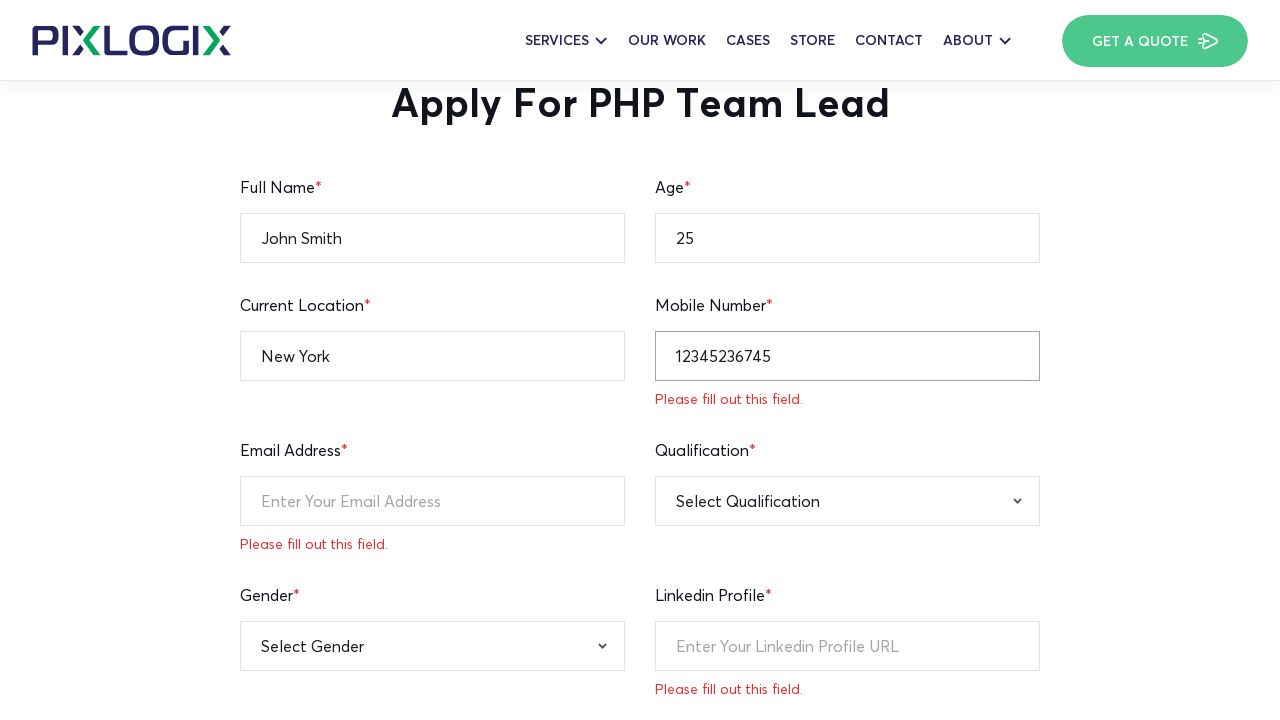

Filled email field with 'johndoe@gmail.com' on input[placeholder='Enter Your Email Address']
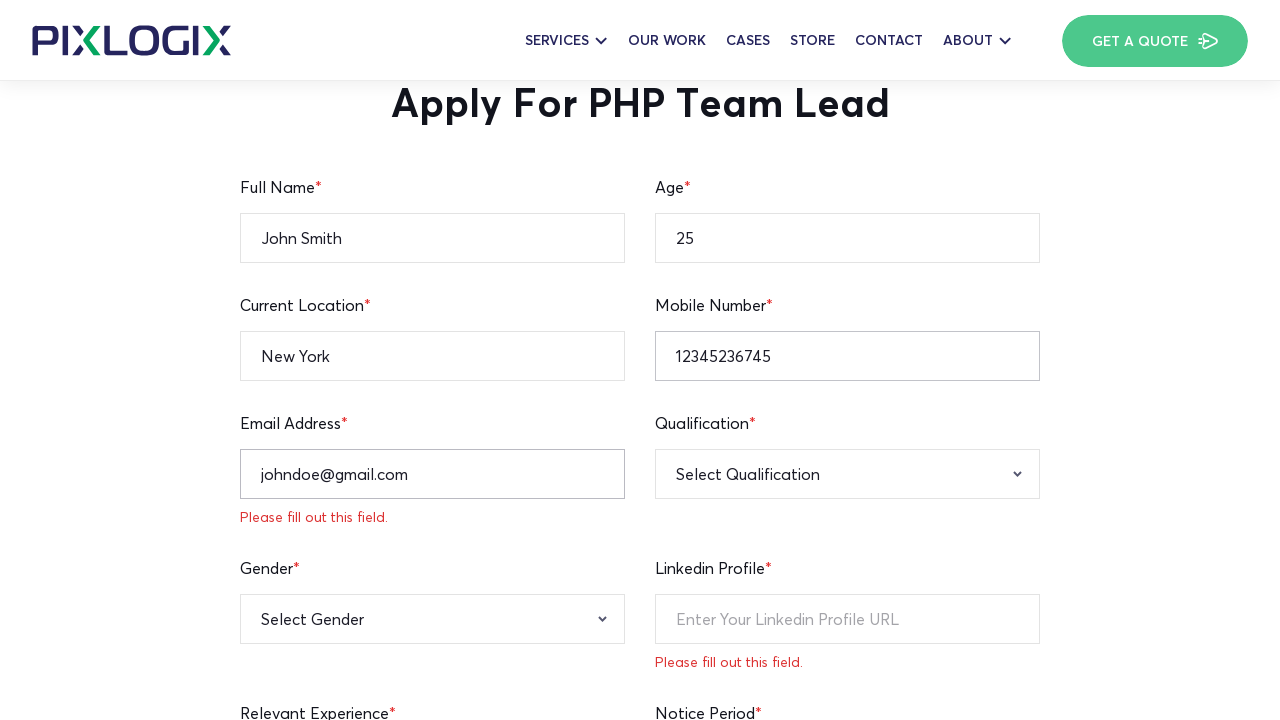

Filled LinkedIn profile URL field with spaces only (invalid input test) on input[placeholder='Enter Your Linkedin Profile URL']
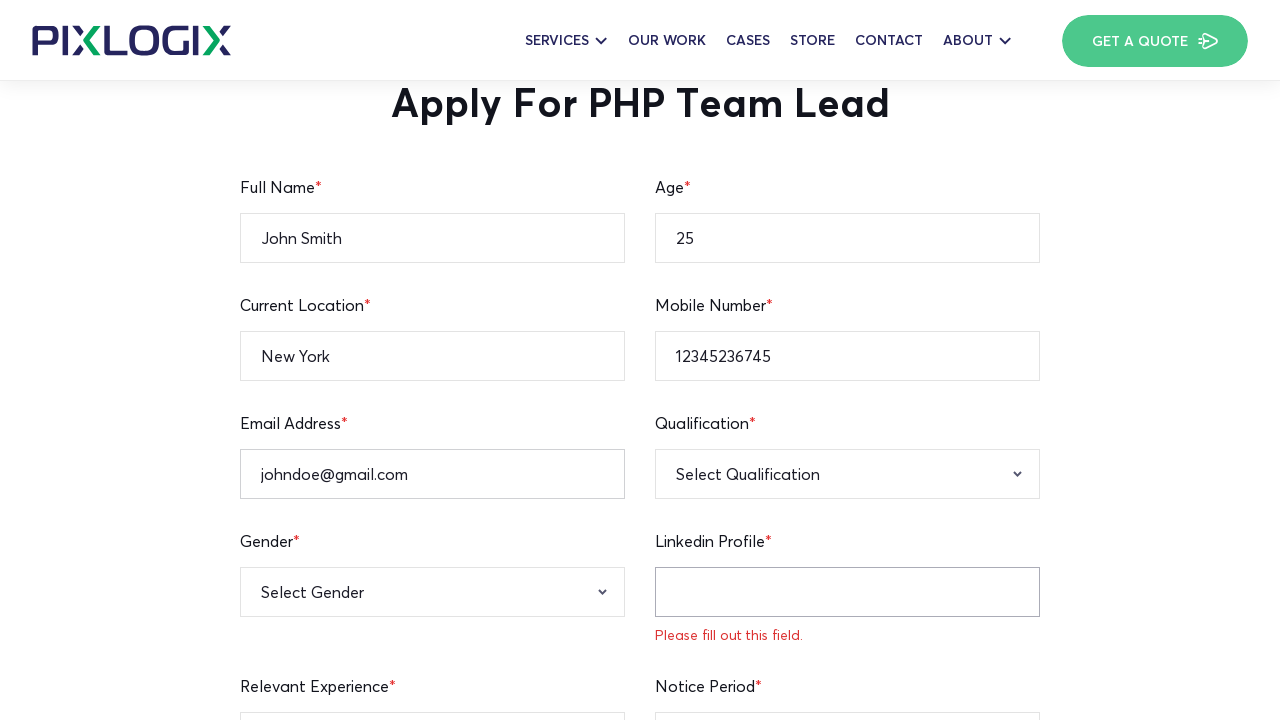

Filled current CTC field with '30k' on input[placeholder='Enter Your Current CTC']
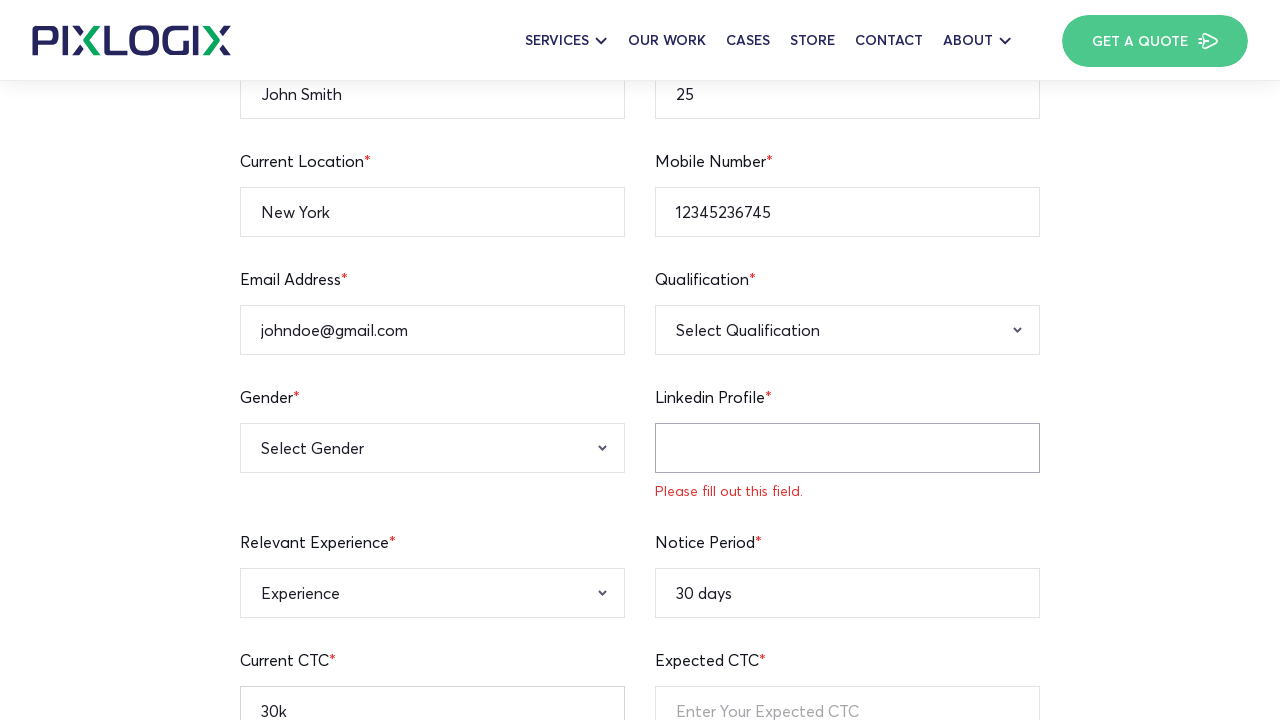

Filled expected CTC field with '40k' on input[placeholder='Enter Your Expected CTC']
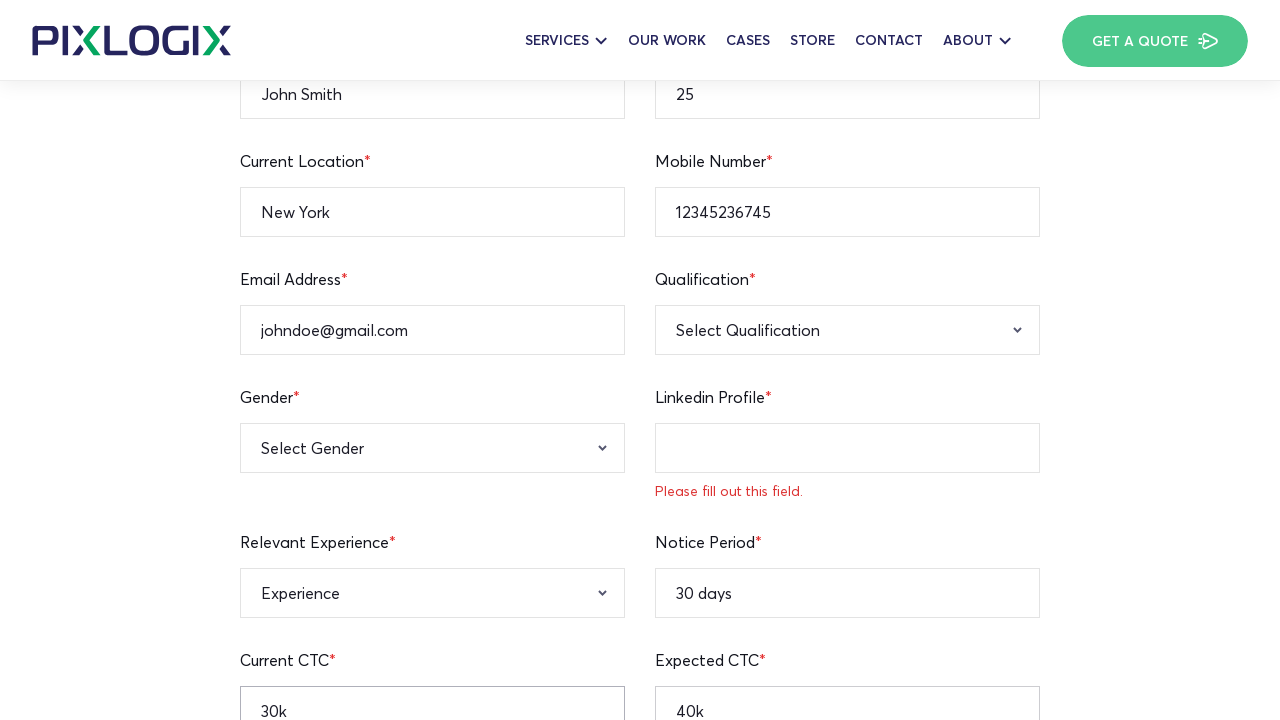

Filled skills field with 'Python, JavaScript, Selenium' on textarea[placeholder='Enter Your Skills']
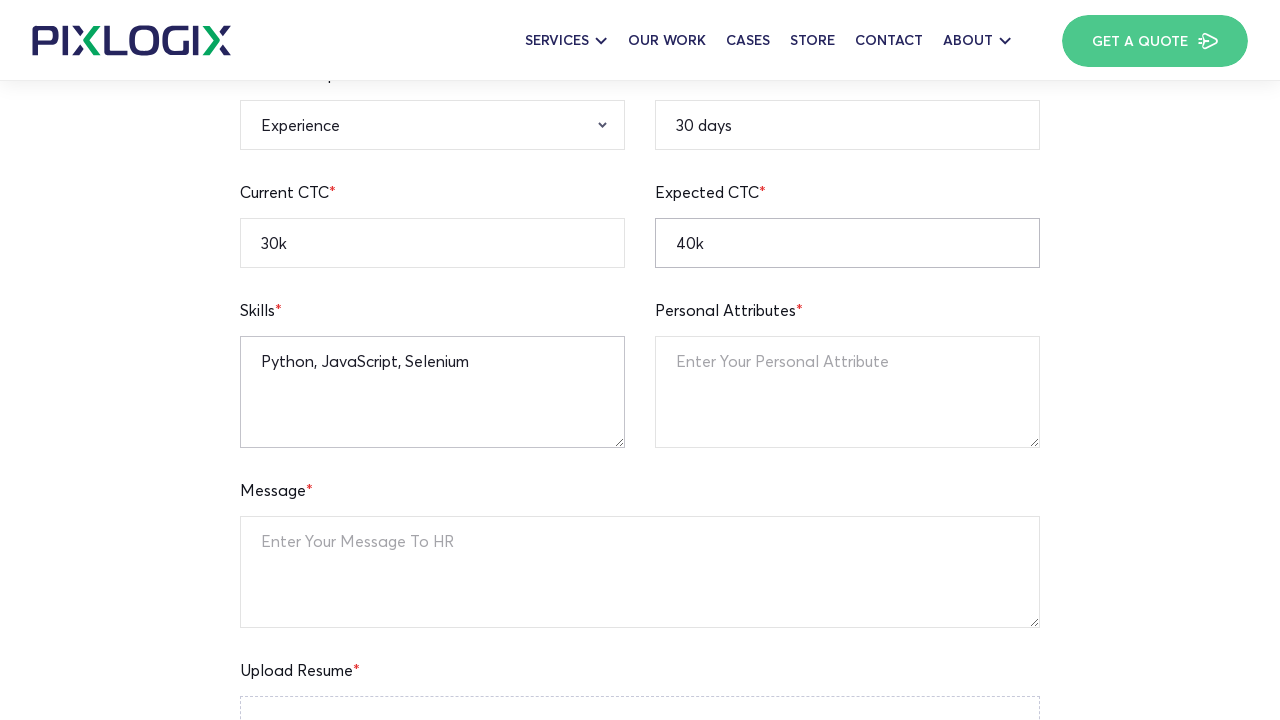

Filled personal attribute field with 'Dedicated and detail-oriented professional' on textarea[placeholder='Enter Your Personal Attribute']
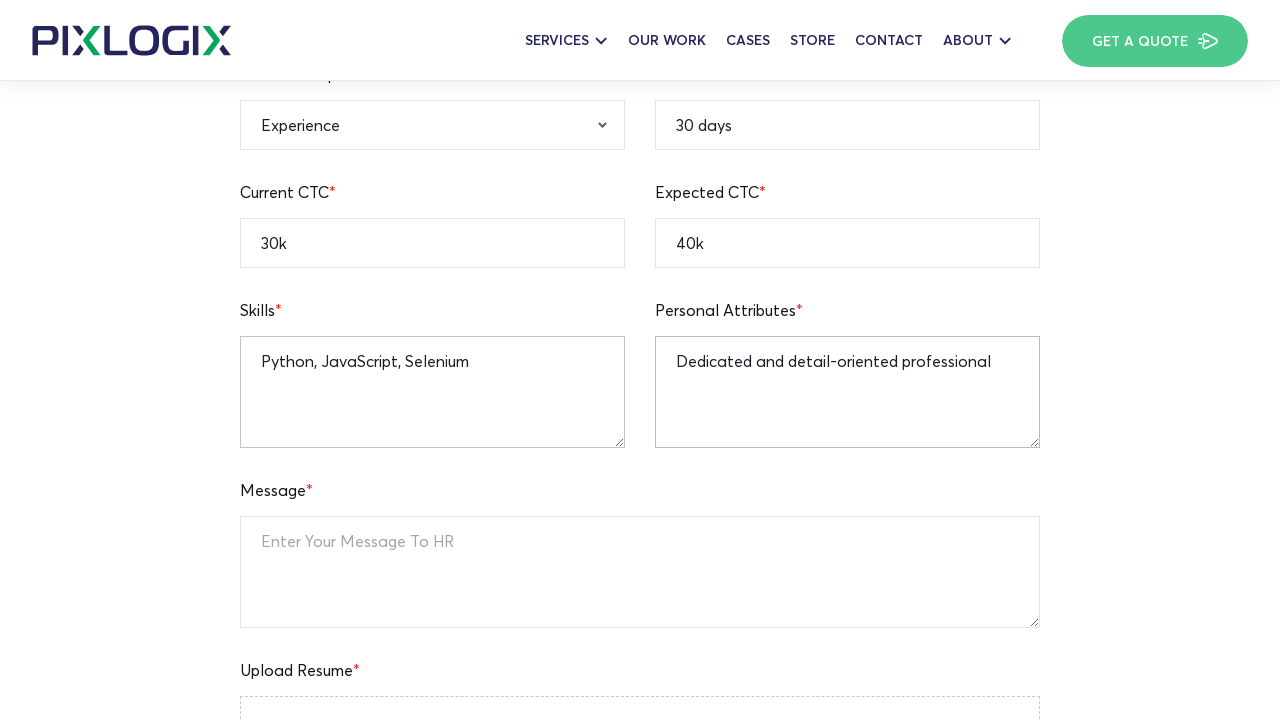

Filled message to HR field with 'This is for automation testing purposes' on textarea[placeholder='Enter Your Message To HR']
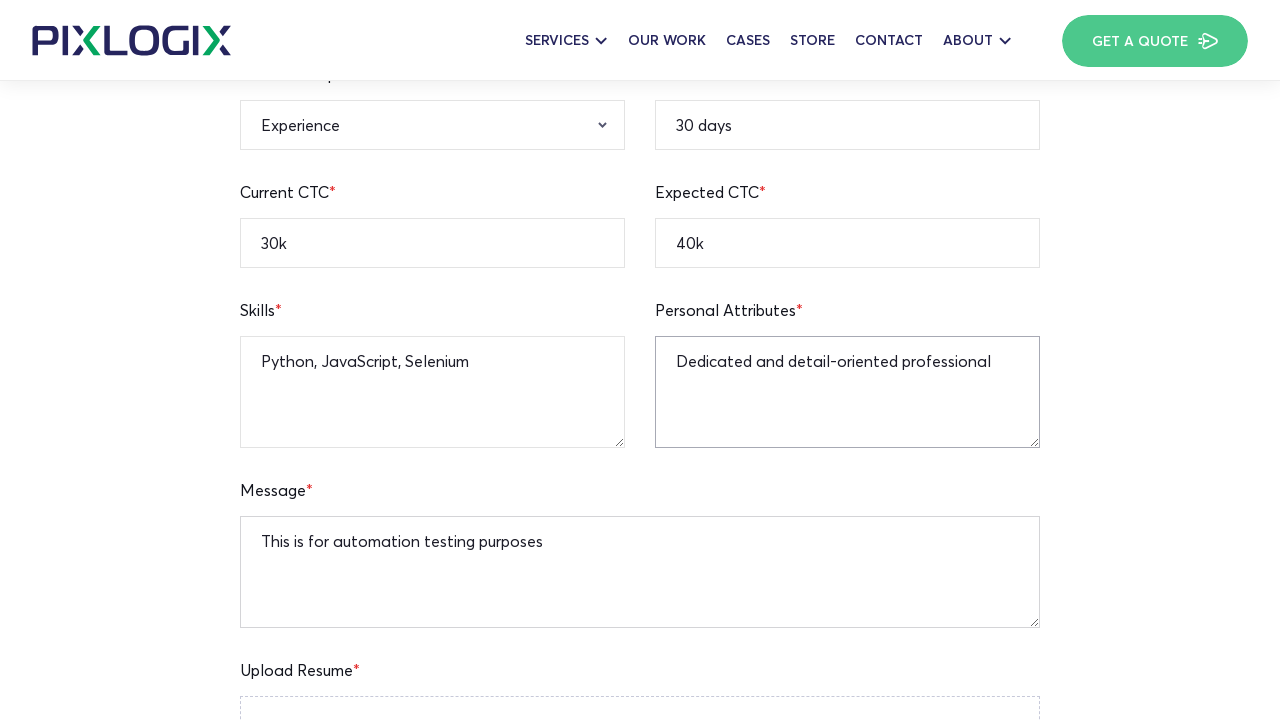

Selected 'B.A' from qualification dropdown on select[name='qualification-menu']
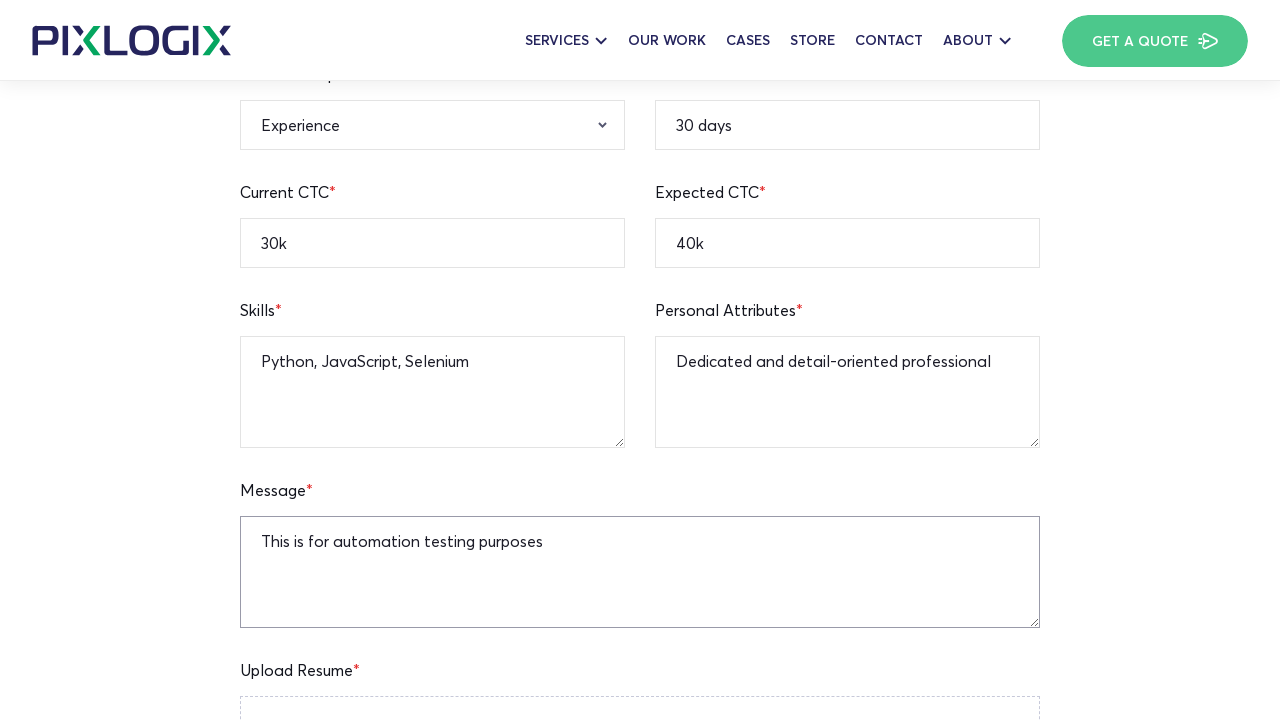

Selected 'Male' from gender dropdown on select[name='gender']
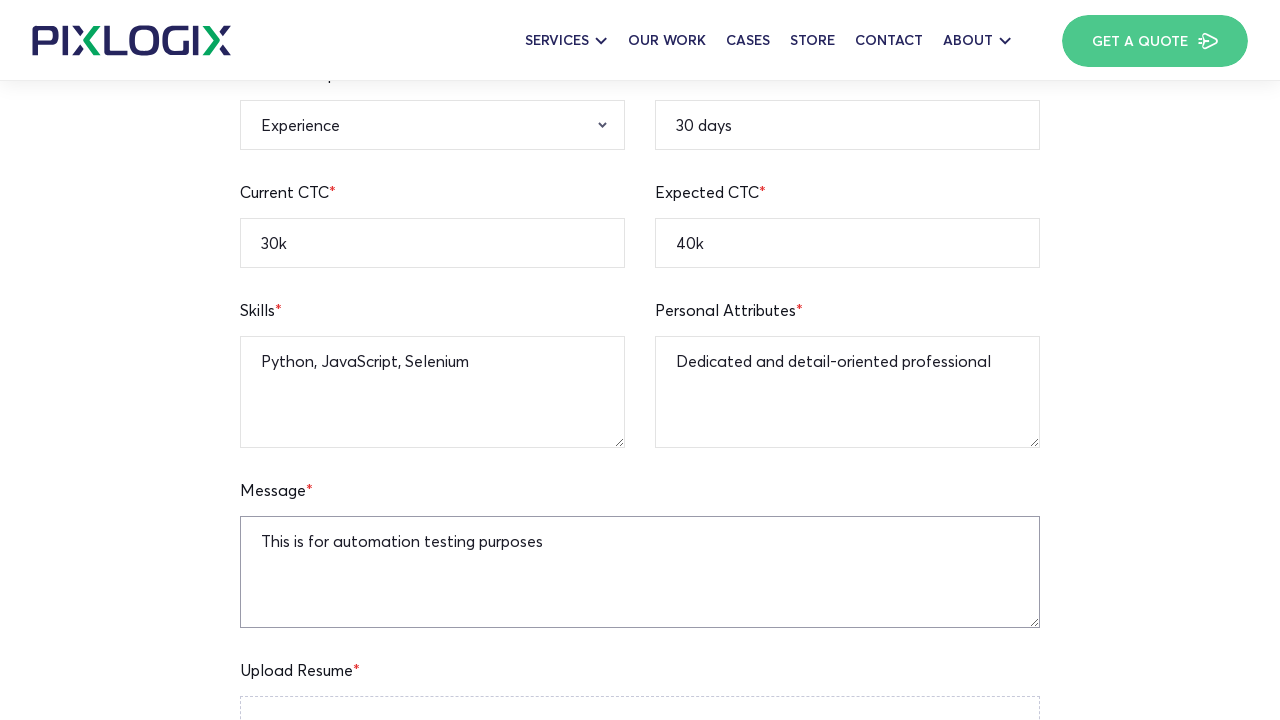

Selected 'Fresher' from experience dropdown on select[name='experience']
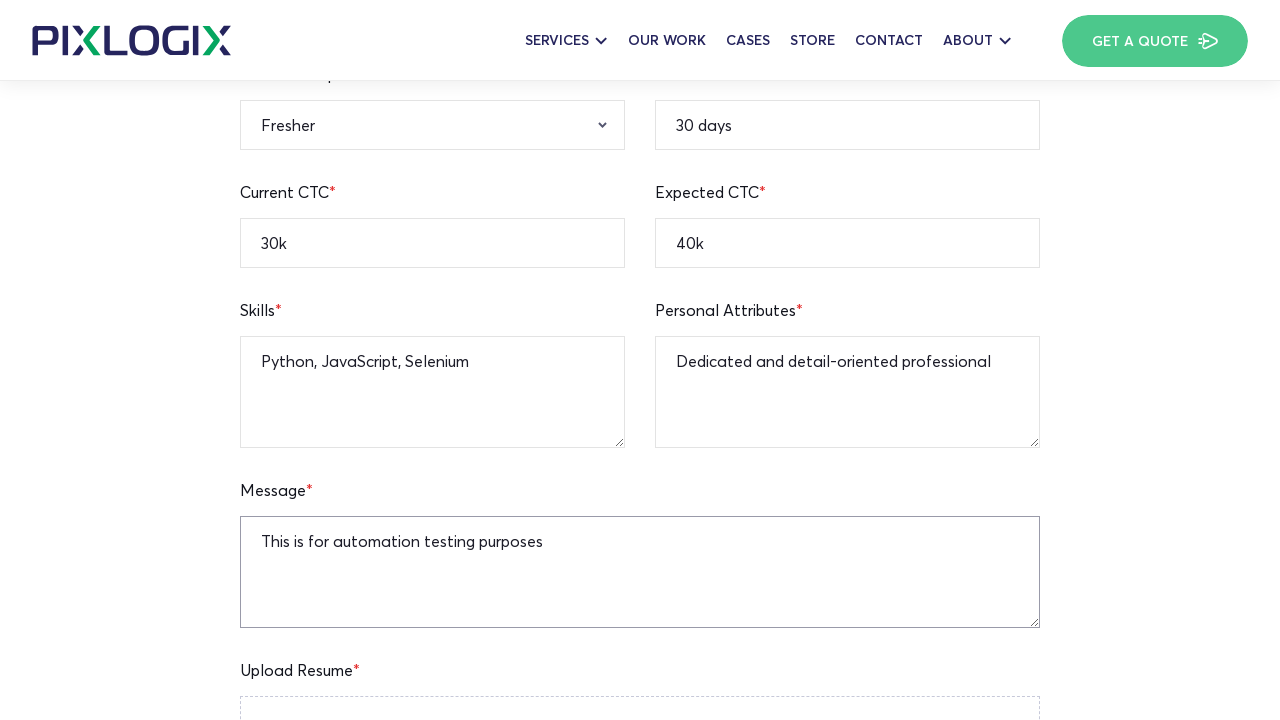

Clicked 'Apply Now' button to submit form at (640, 360) on xpath=//button[normalize-space()='Apply Now']
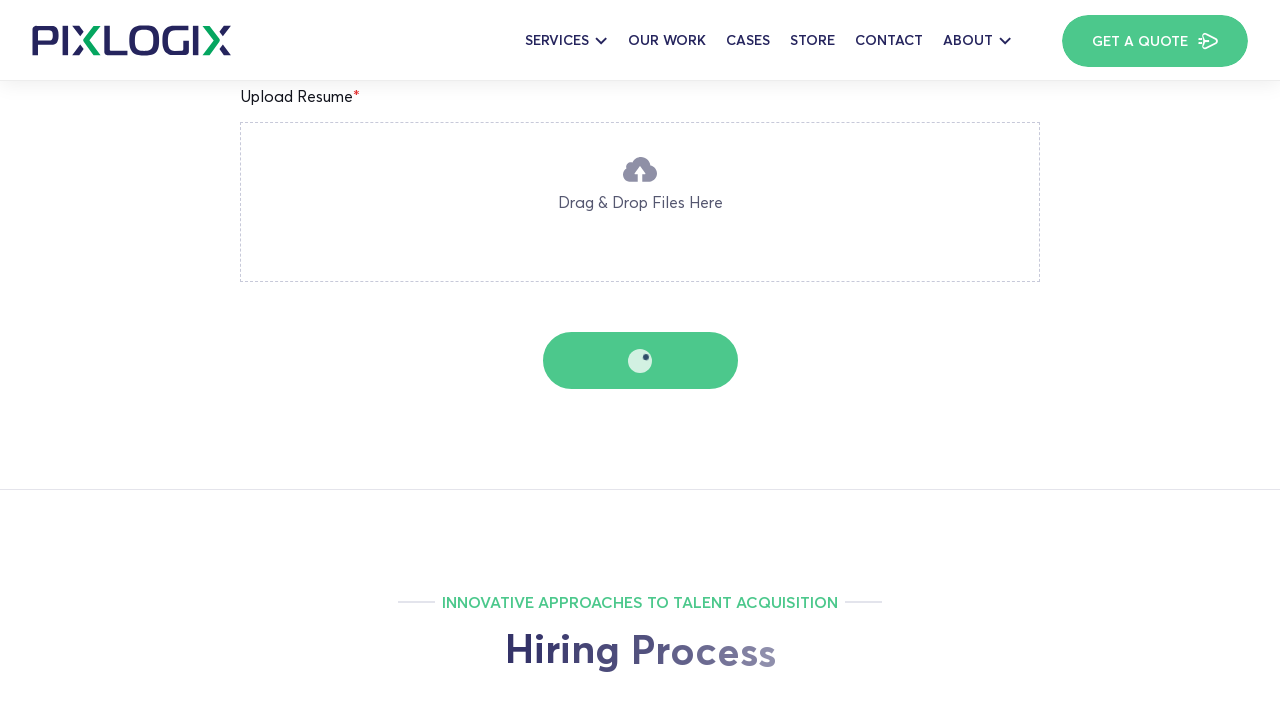

Validation error message appeared confirming LinkedIn field with spaces is invalid
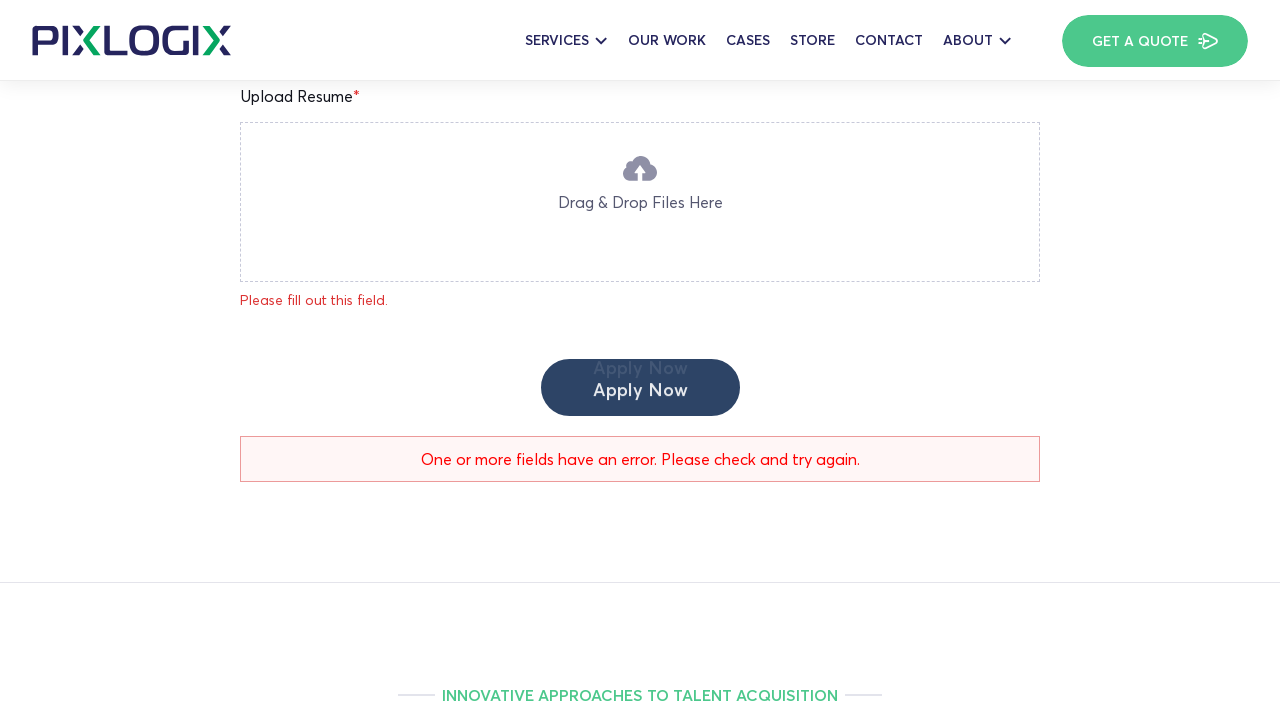

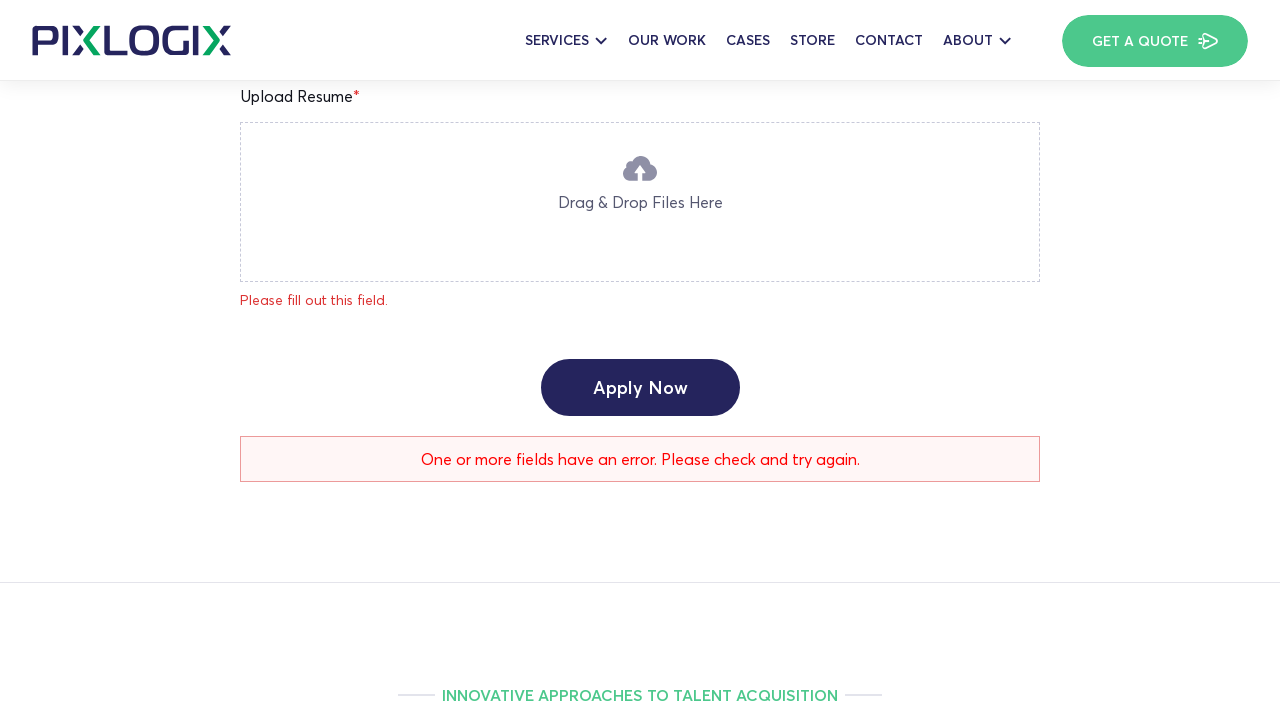